Tests Broken Images page by navigating to it and checking for images on the page

Starting URL: https://the-internet.herokuapp.com

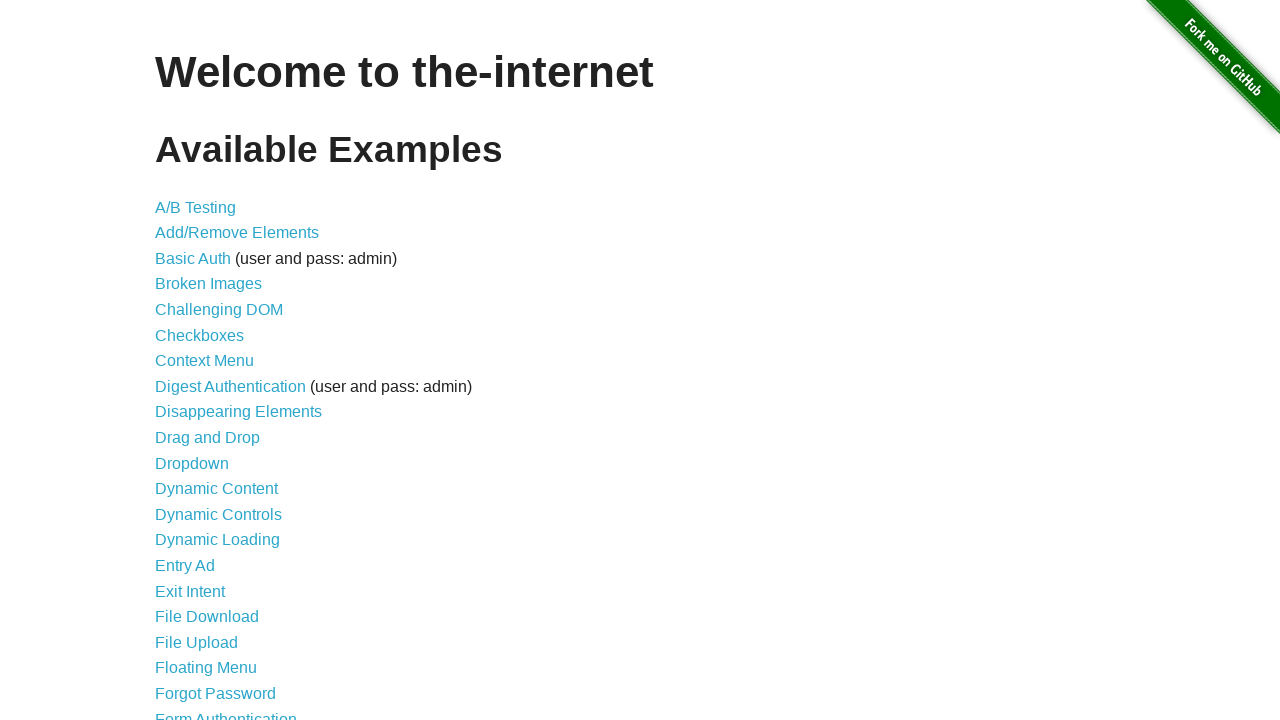

Clicked on Broken Images link at (208, 284) on a:text('Broken Images')
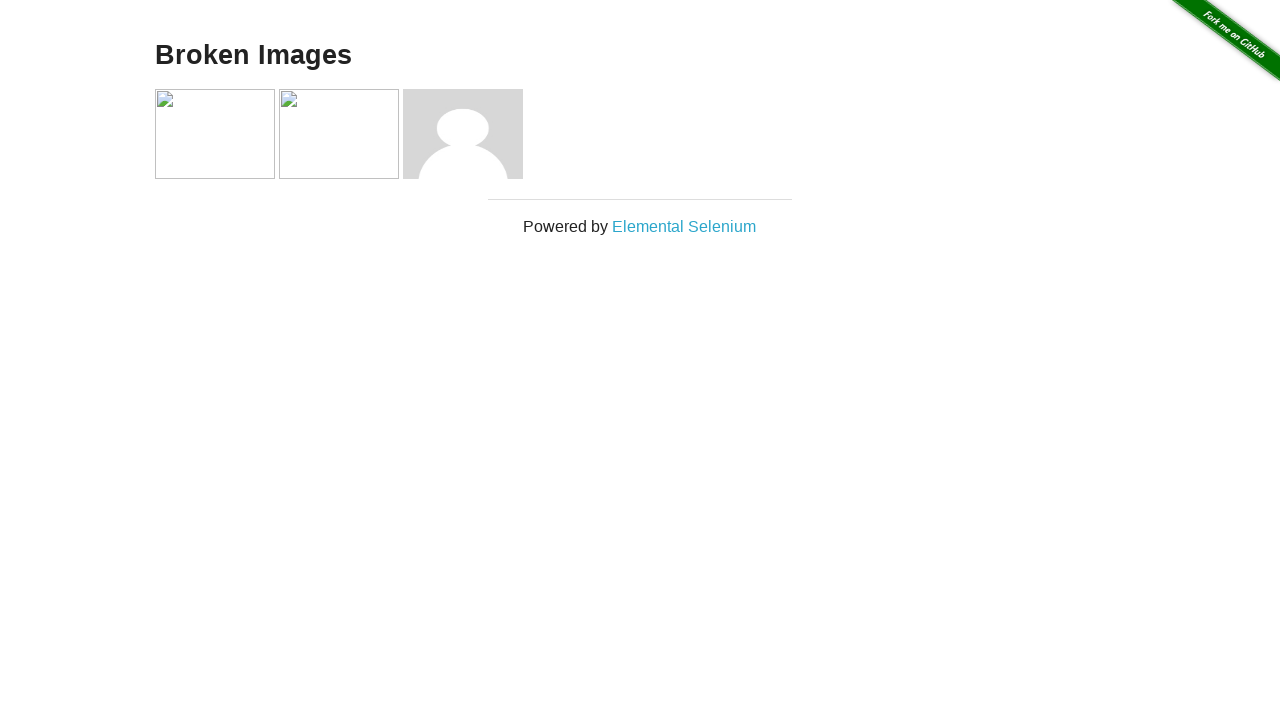

Broken Images page loaded
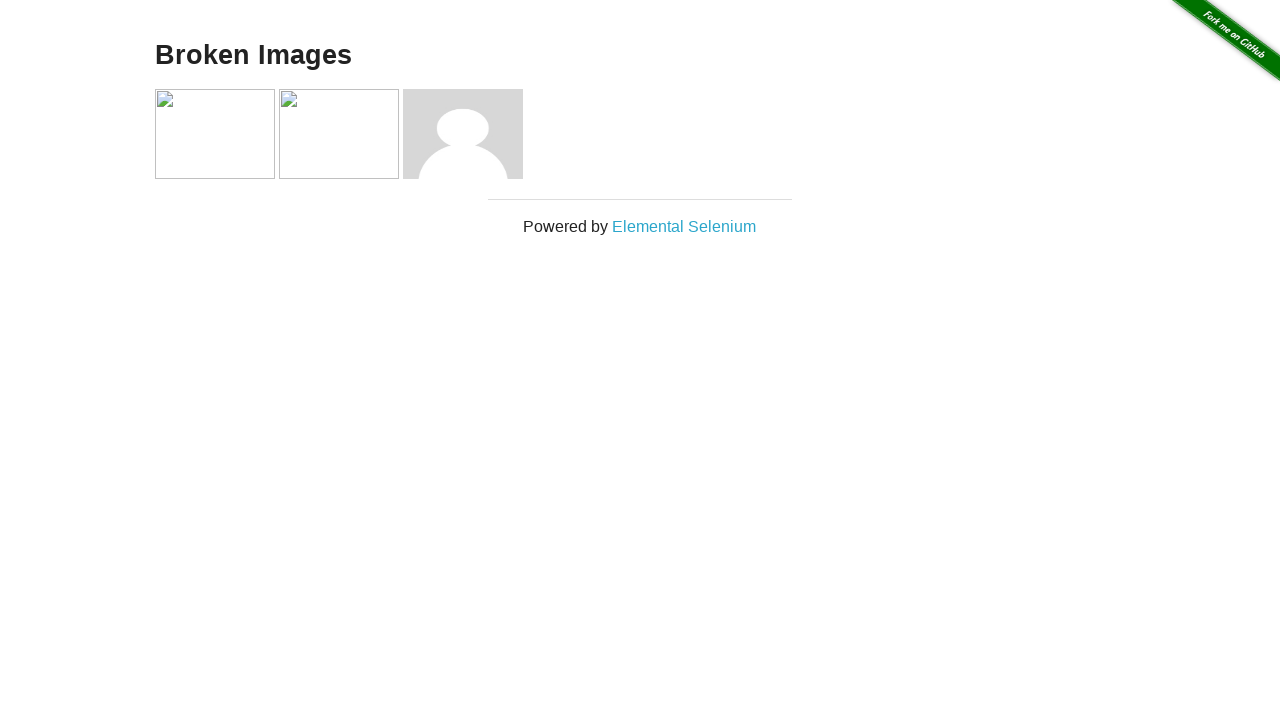

Images present on the page
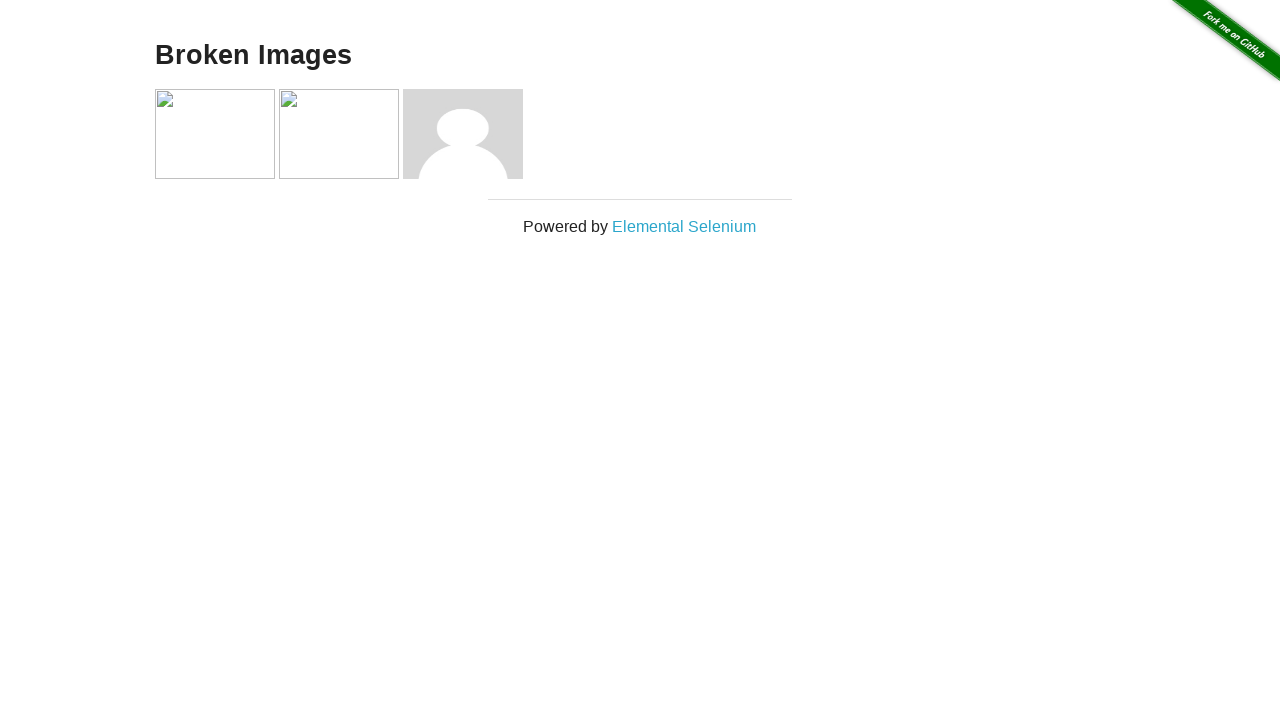

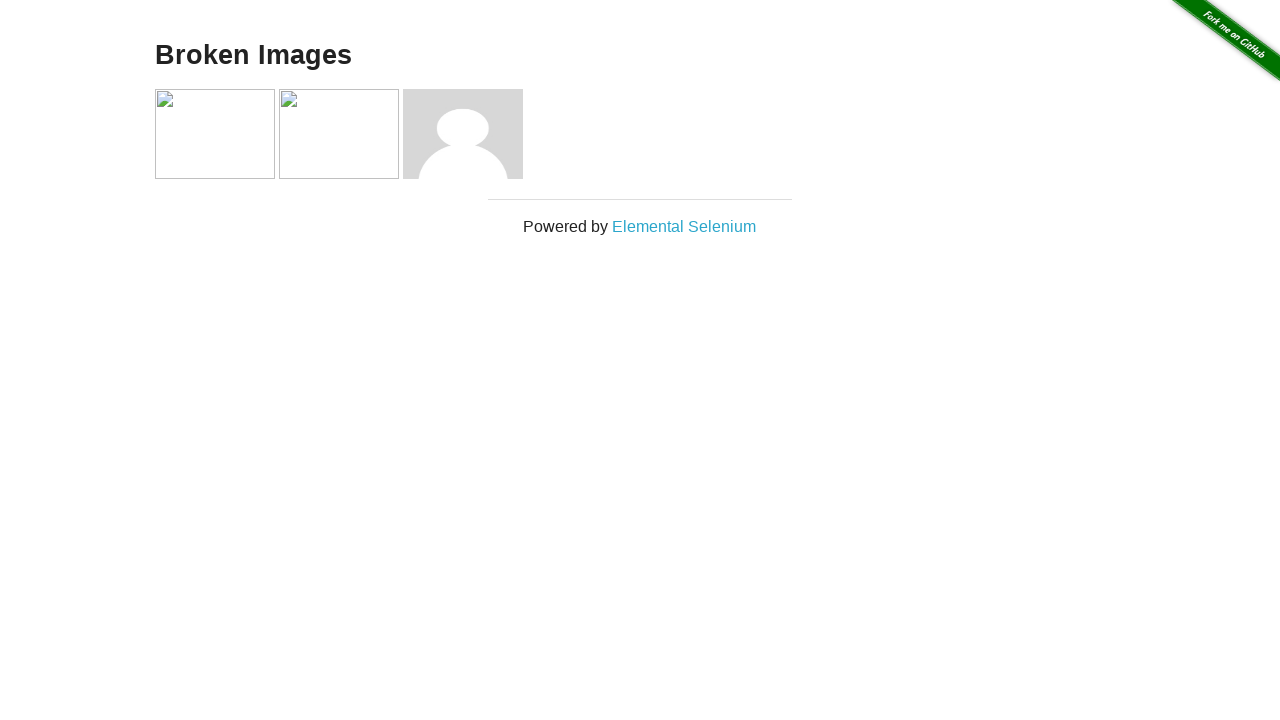